Tests the add/remove elements functionality by adding multiple elements and then removing some of them

Starting URL: https://the-internet.herokuapp.com/add_remove_elements/

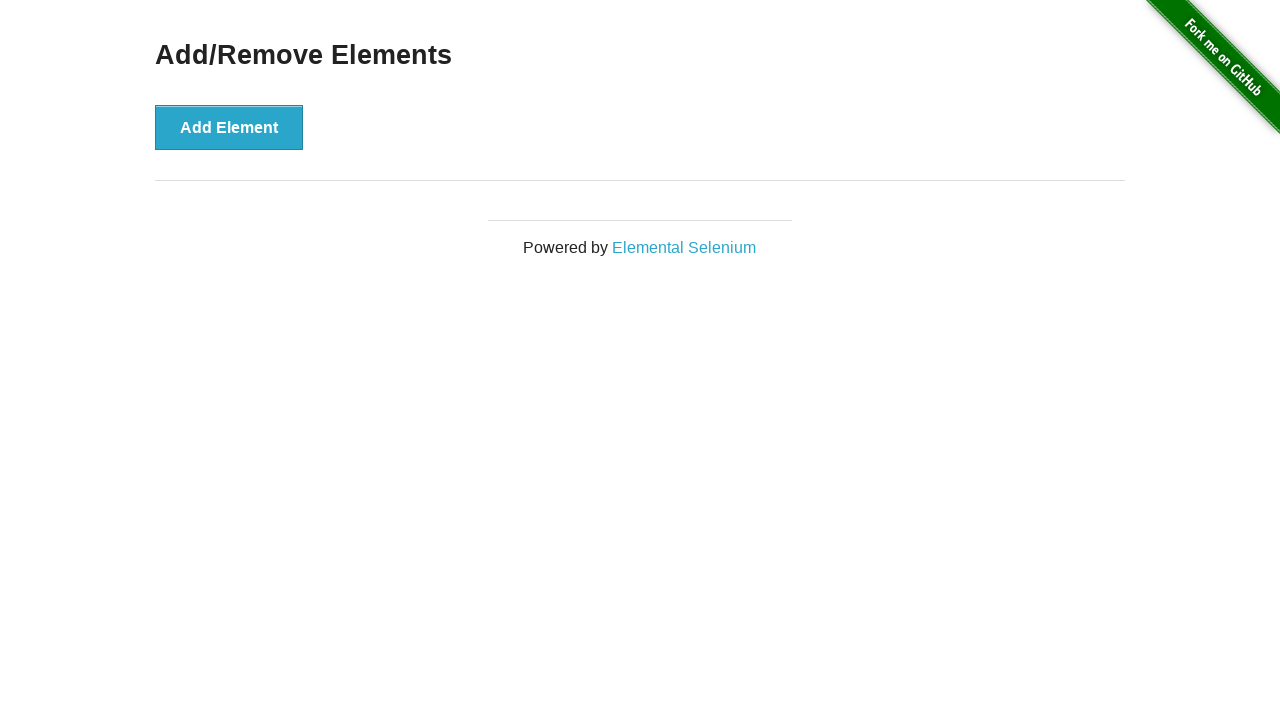

Clicked Add Element button (iteration 1 of 7) at (229, 127) on xpath=//*[@id="content"]/div/button
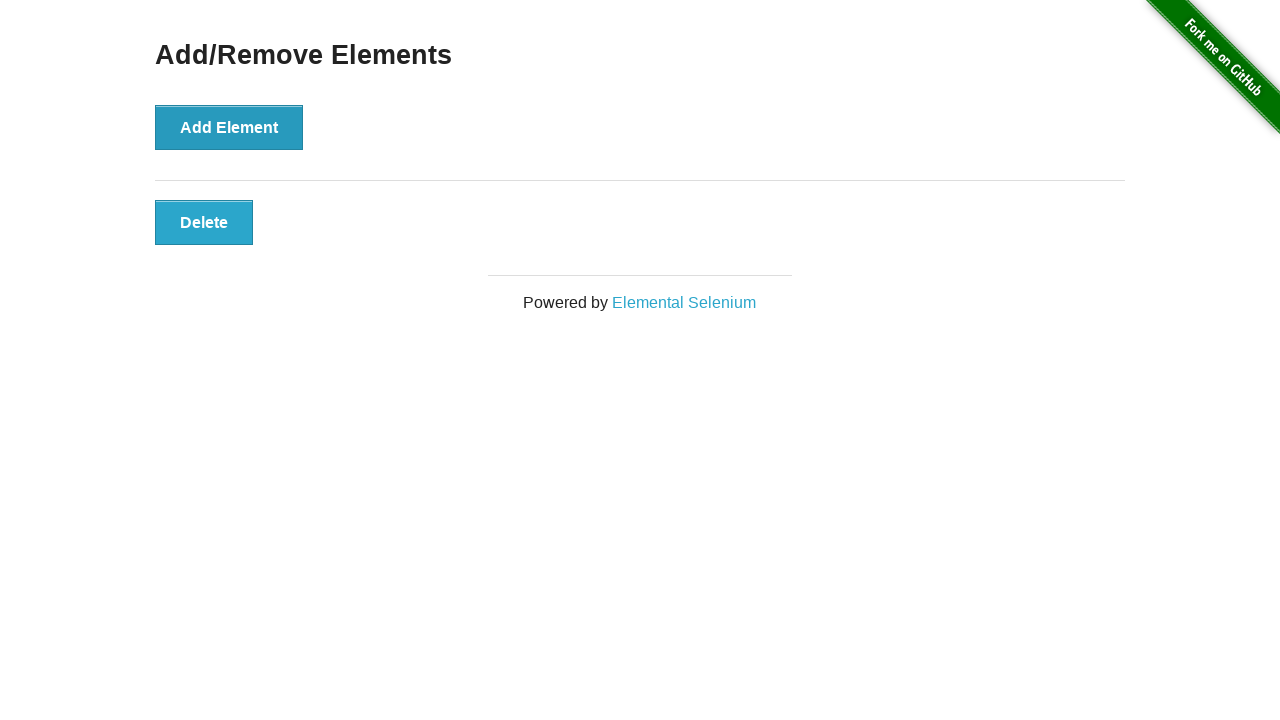

Clicked Add Element button (iteration 2 of 7) at (229, 127) on xpath=//*[@id="content"]/div/button
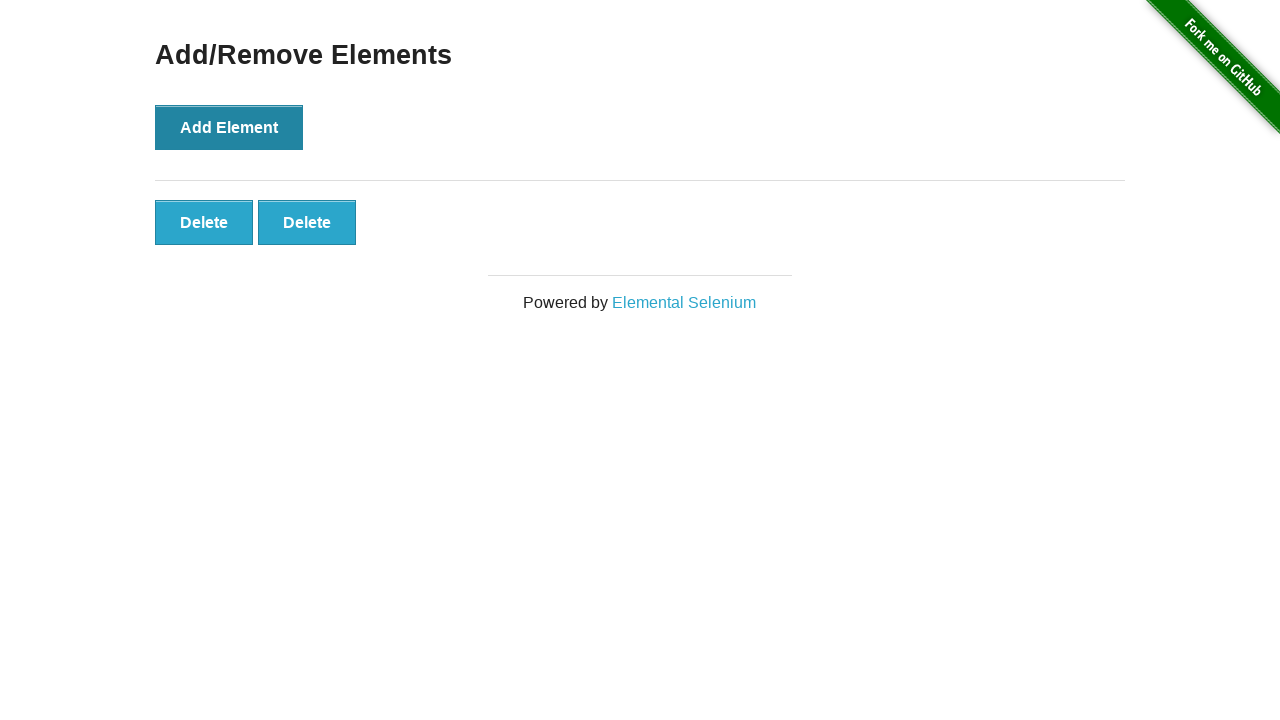

Clicked Add Element button (iteration 3 of 7) at (229, 127) on xpath=//*[@id="content"]/div/button
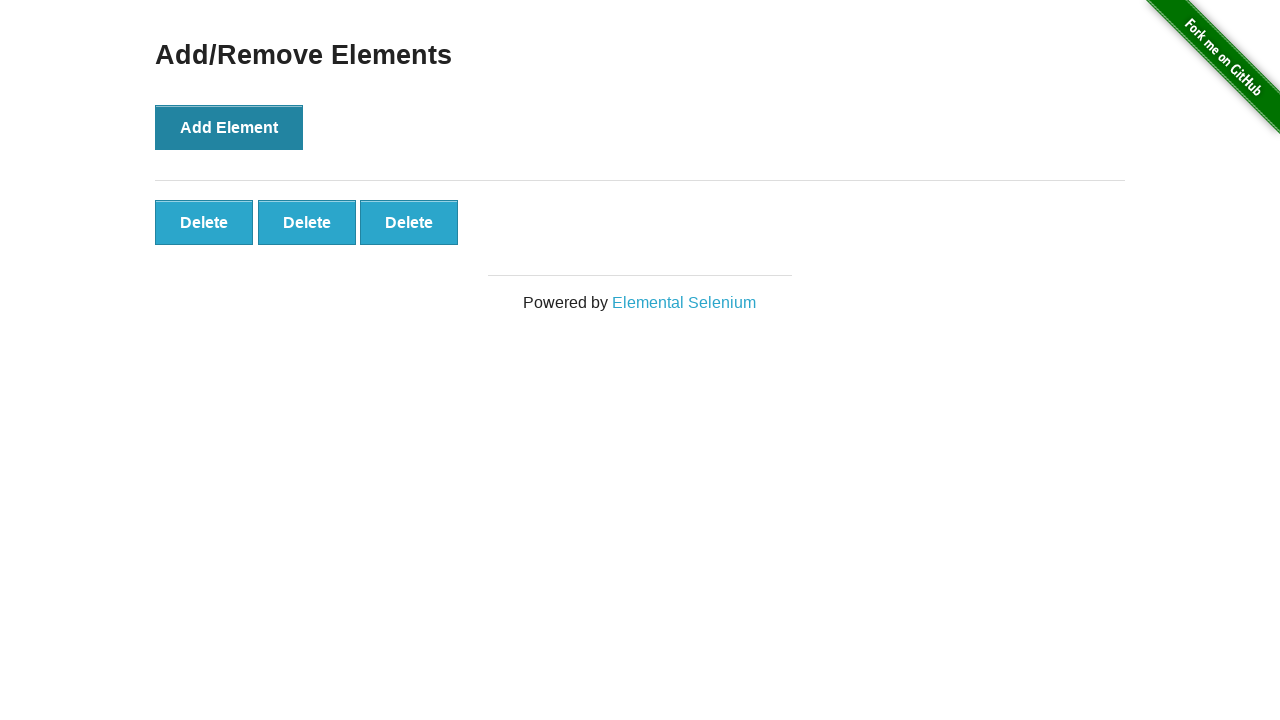

Clicked Add Element button (iteration 4 of 7) at (229, 127) on xpath=//*[@id="content"]/div/button
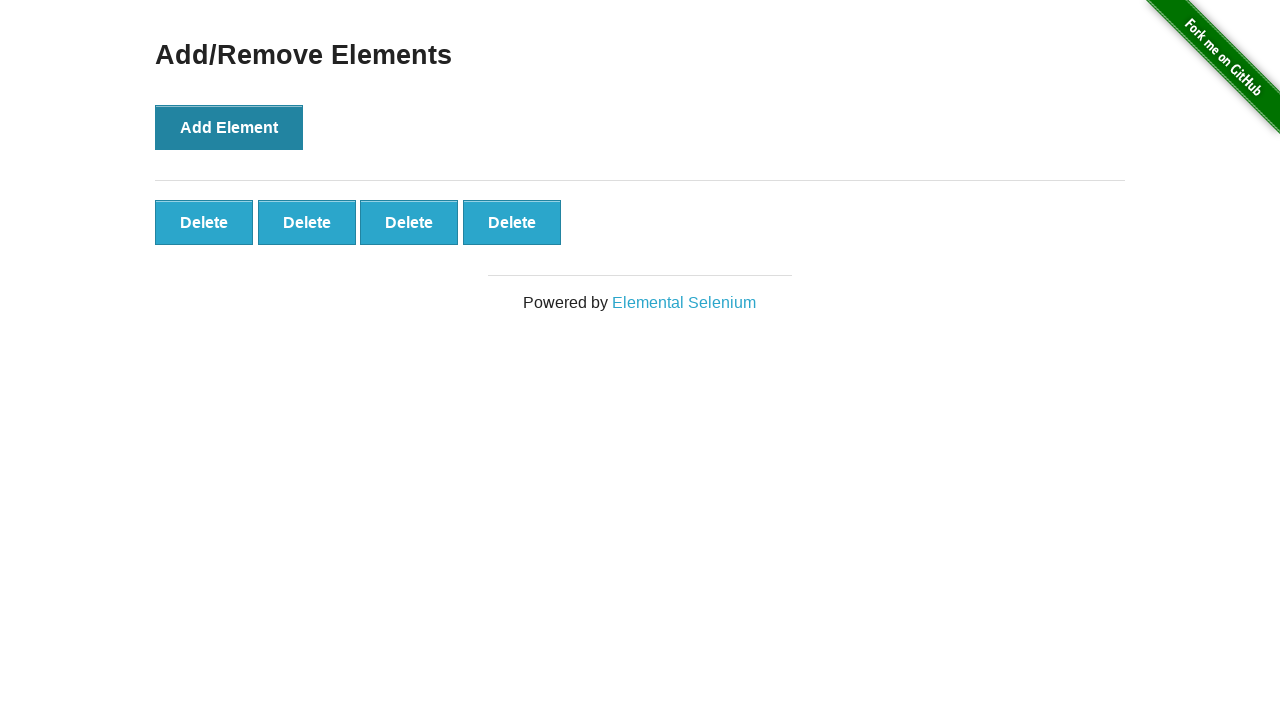

Clicked Add Element button (iteration 5 of 7) at (229, 127) on xpath=//*[@id="content"]/div/button
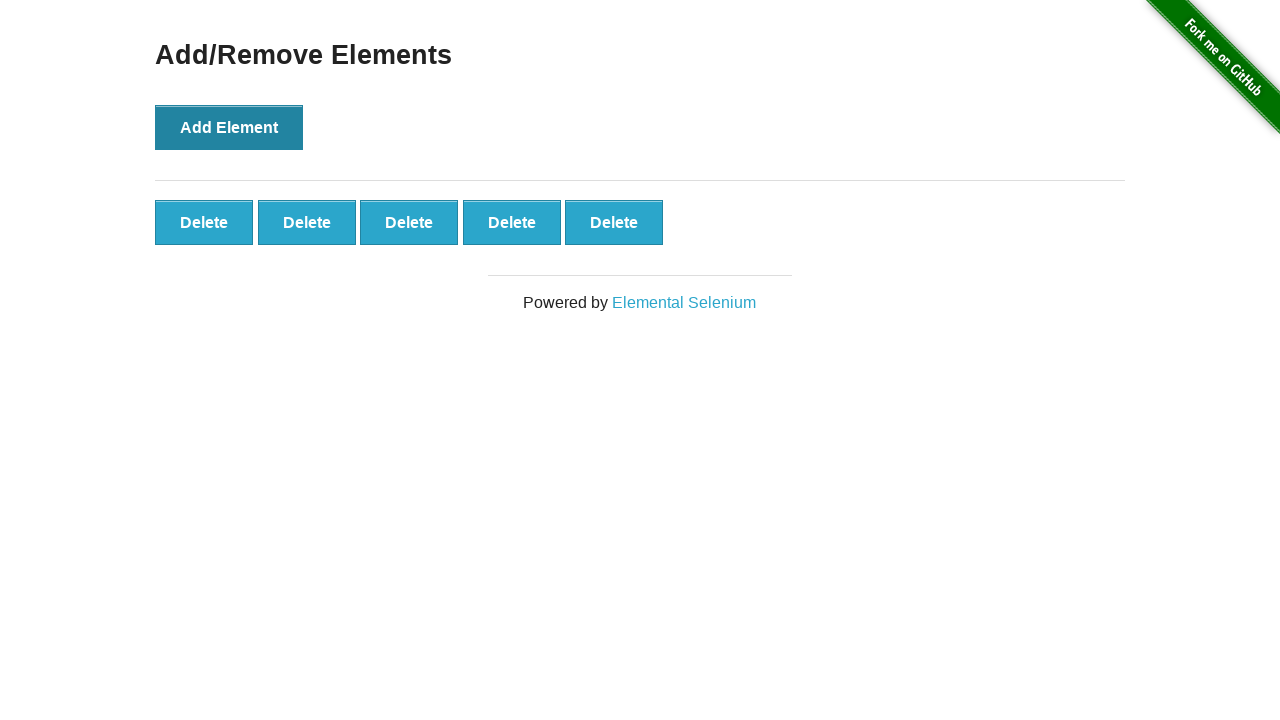

Clicked Add Element button (iteration 6 of 7) at (229, 127) on xpath=//*[@id="content"]/div/button
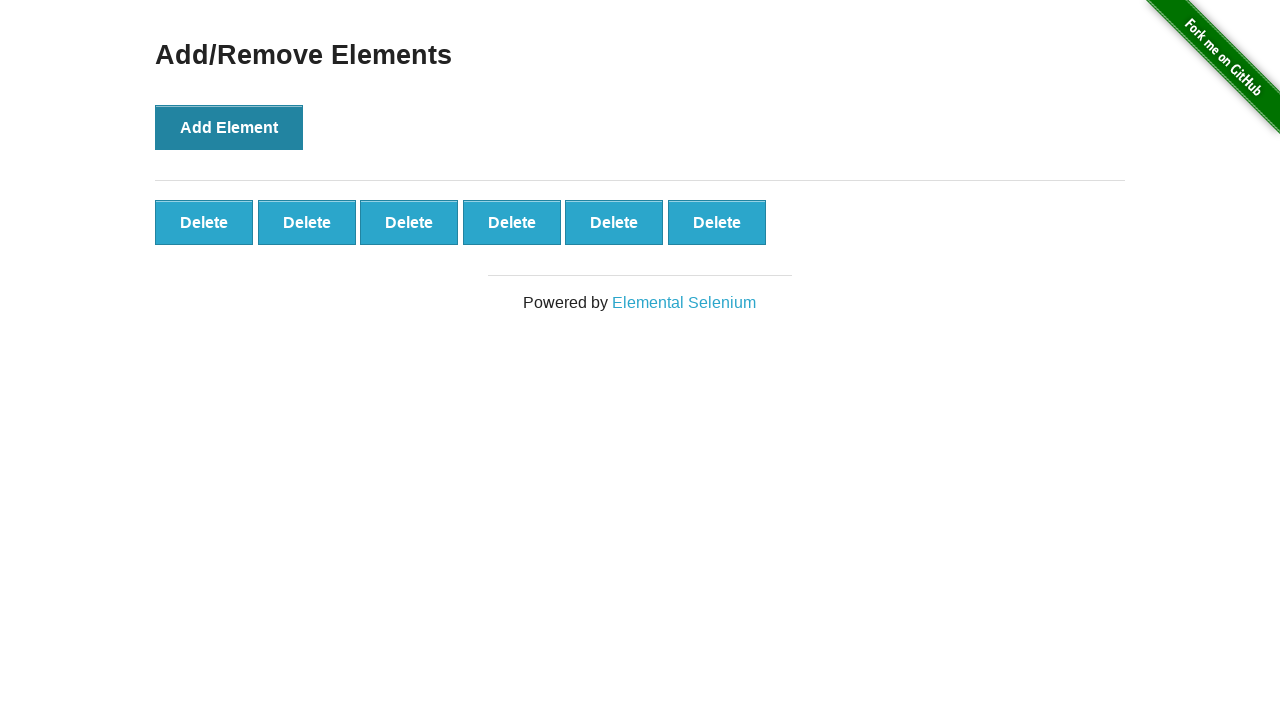

Clicked Add Element button (iteration 7 of 7) at (229, 127) on xpath=//*[@id="content"]/div/button
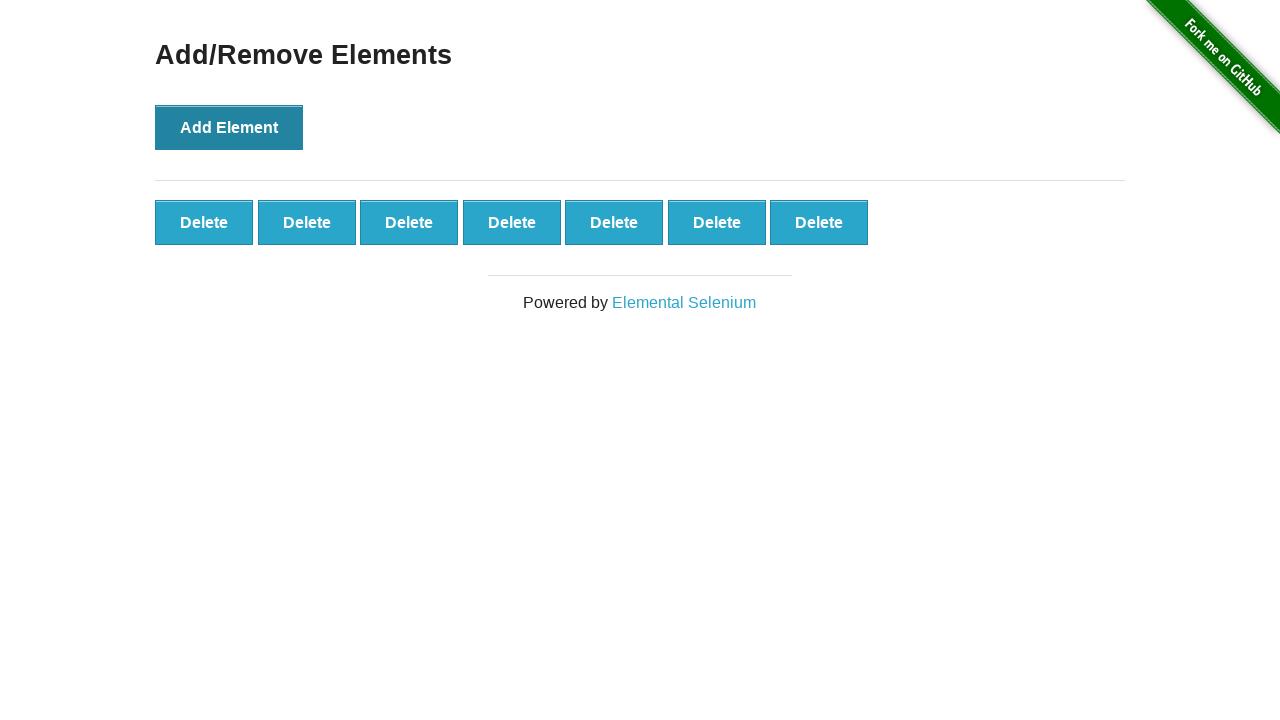

Clicked Remove button to delete element (iteration 1 of 3) at (204, 222) on .added-manually >> nth=0
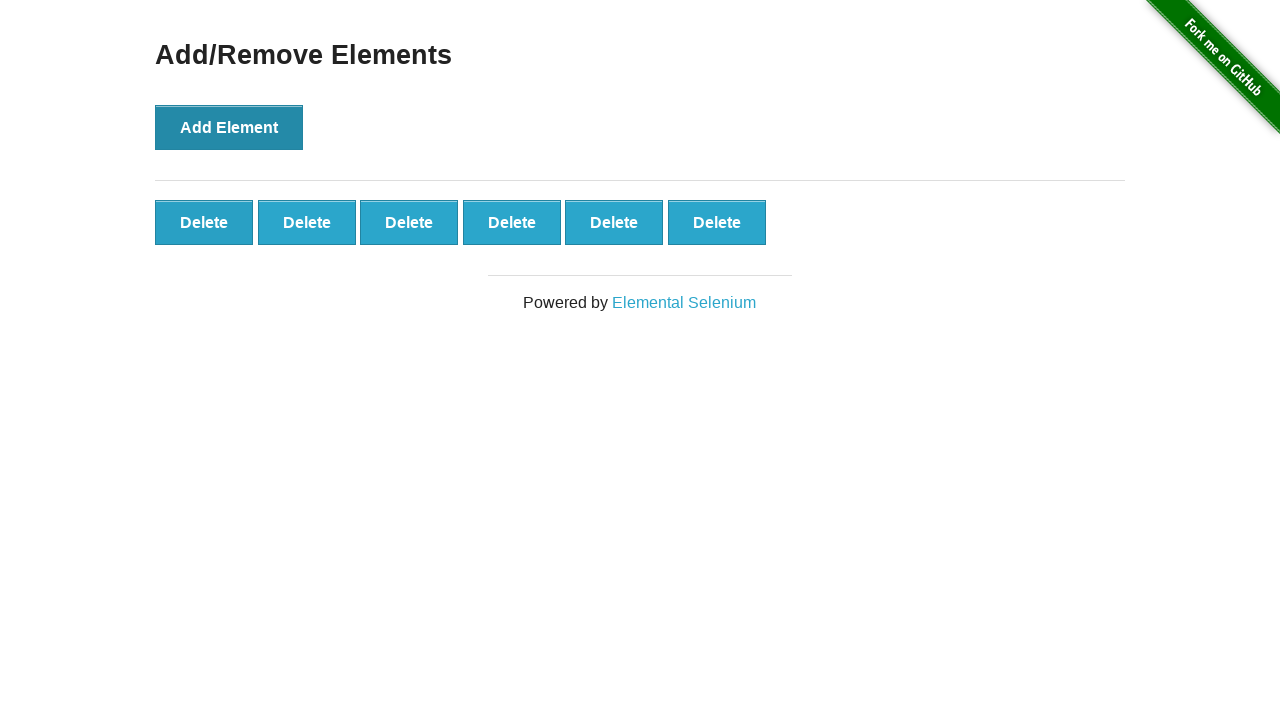

Clicked Remove button to delete element (iteration 2 of 3) at (204, 222) on .added-manually >> nth=0
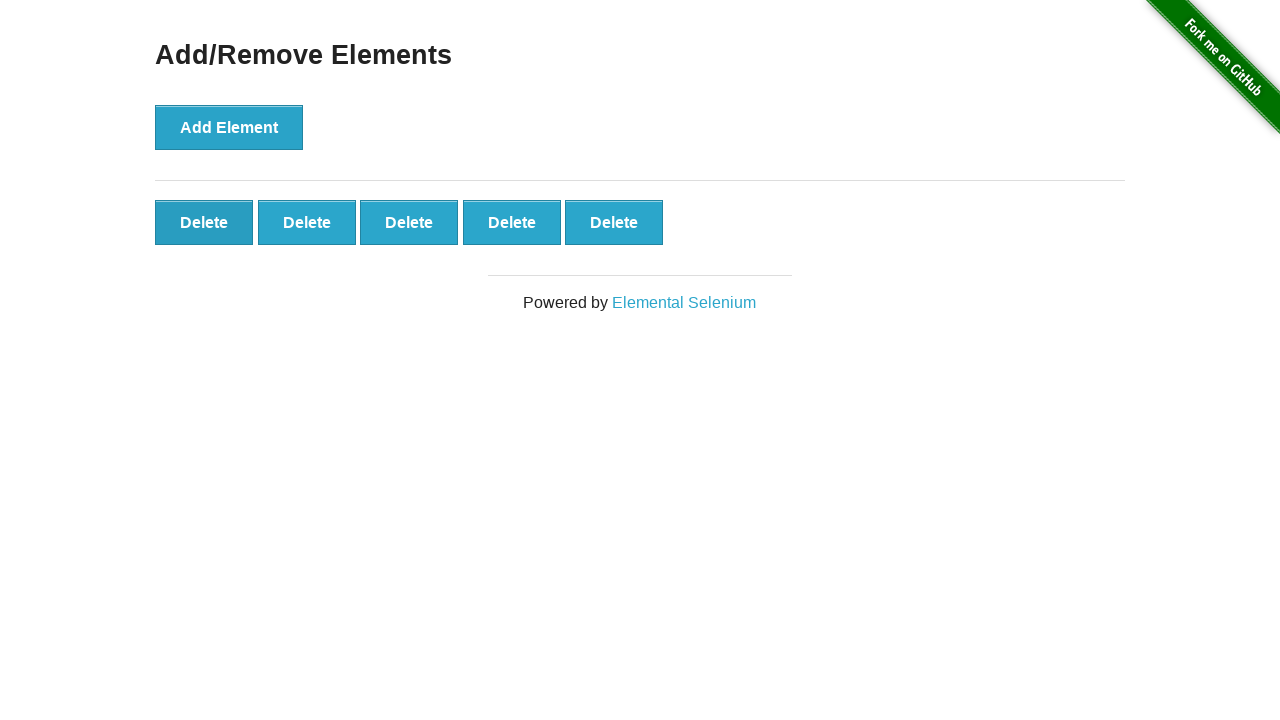

Clicked Remove button to delete element (iteration 3 of 3) at (204, 222) on .added-manually >> nth=0
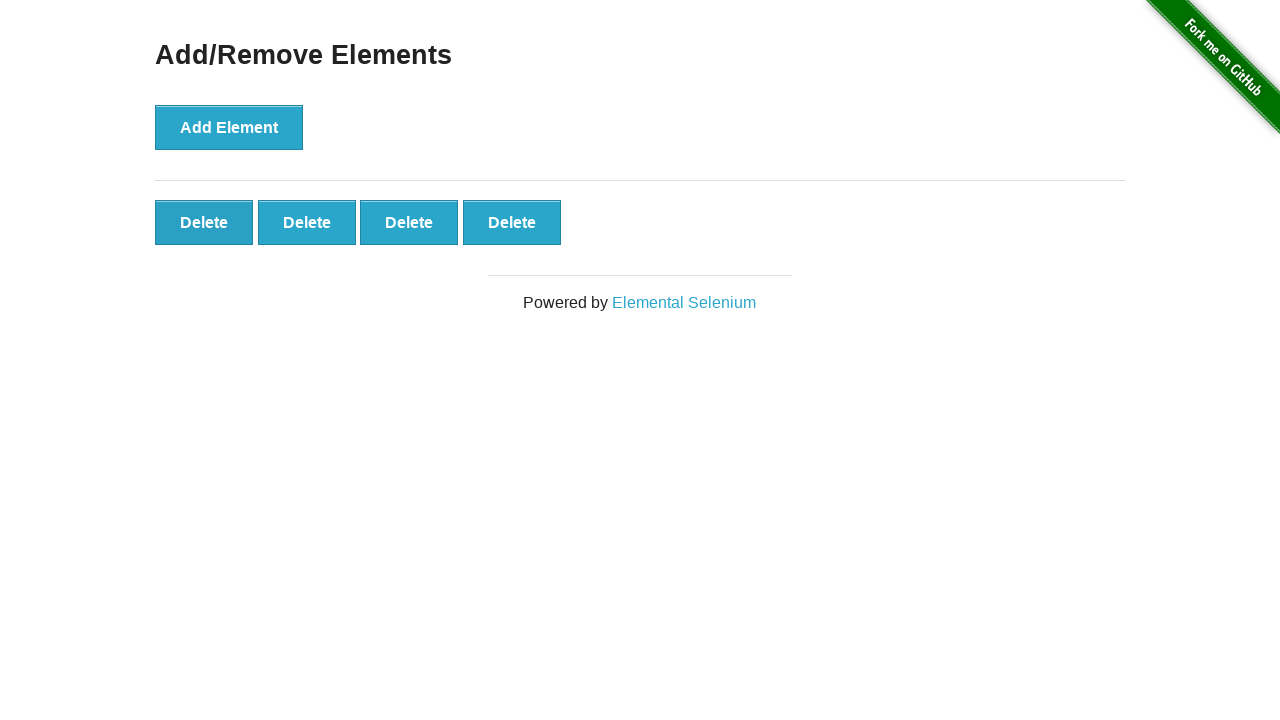

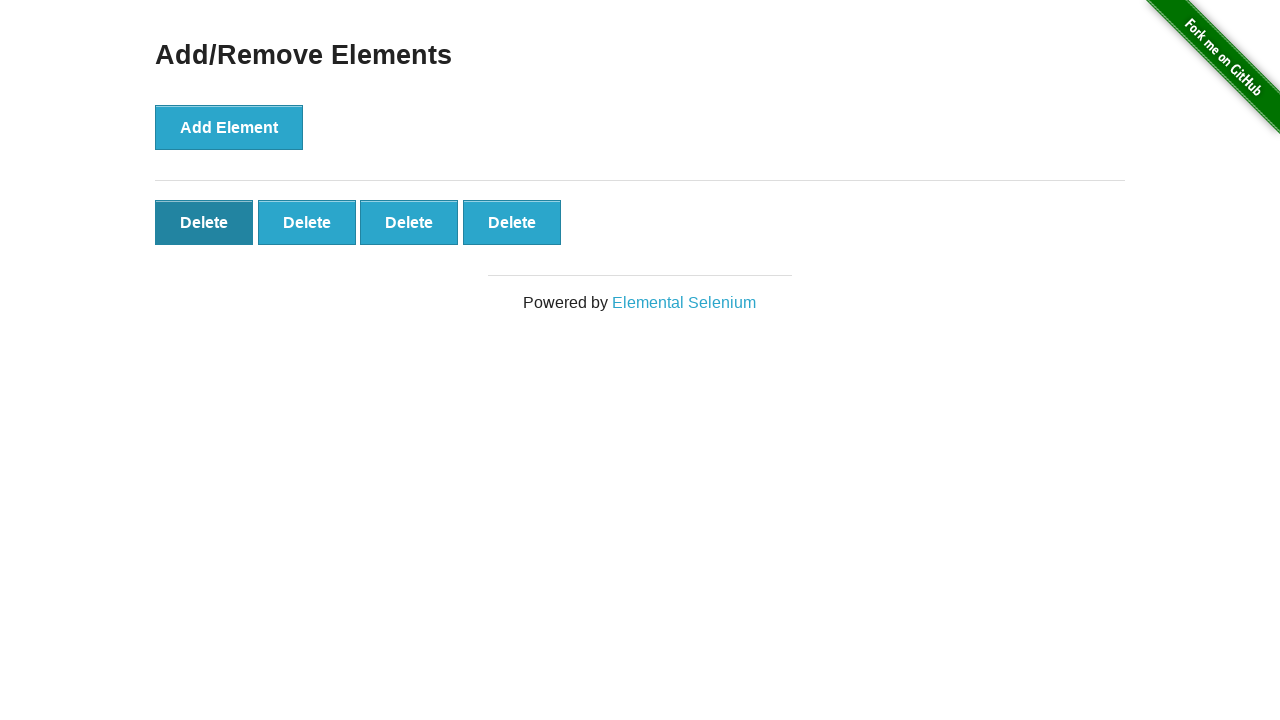